Tests a user registration flow by navigating to a product page, adding multiple products to cart with different quantities using click actions

Starting URL: https://material.playwrightvn.com/

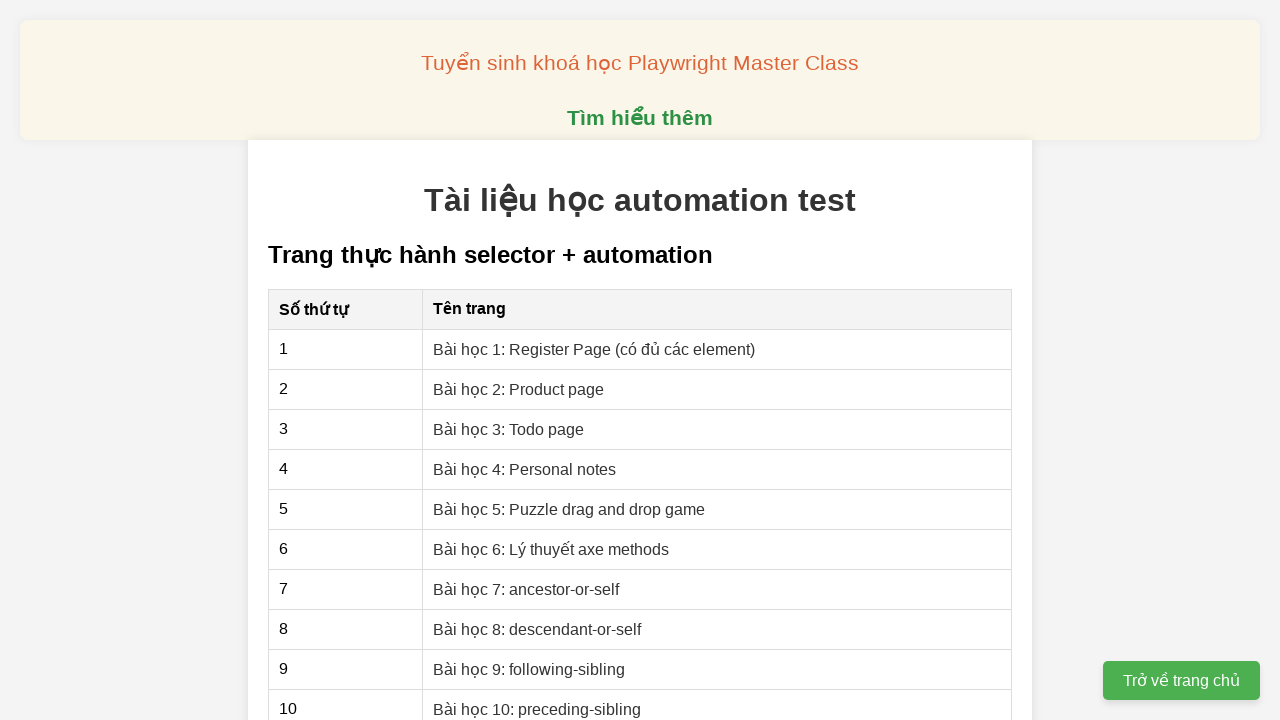

Set viewport size to 1024x768
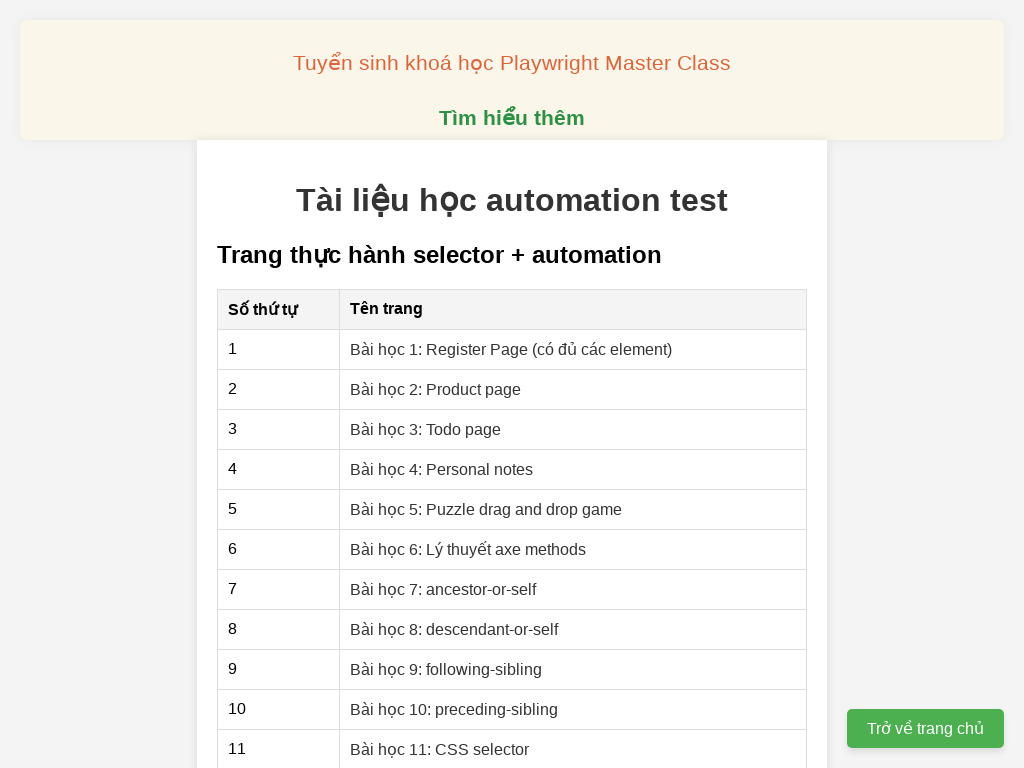

Clicked on Product page link to navigate to product page at (436, 389) on xpath=//a[@href='02-xpath-product-page.html']
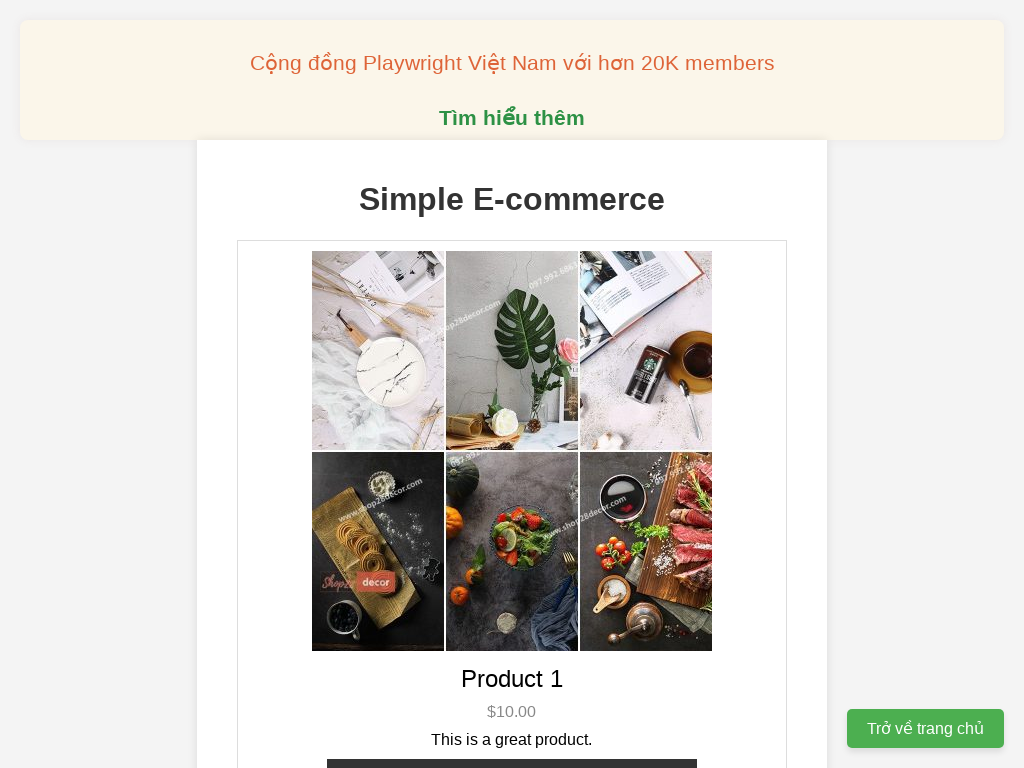

Added 1 unit of product type 1 to cart at (512, 751) on xpath=//button[@data-product-id='1']
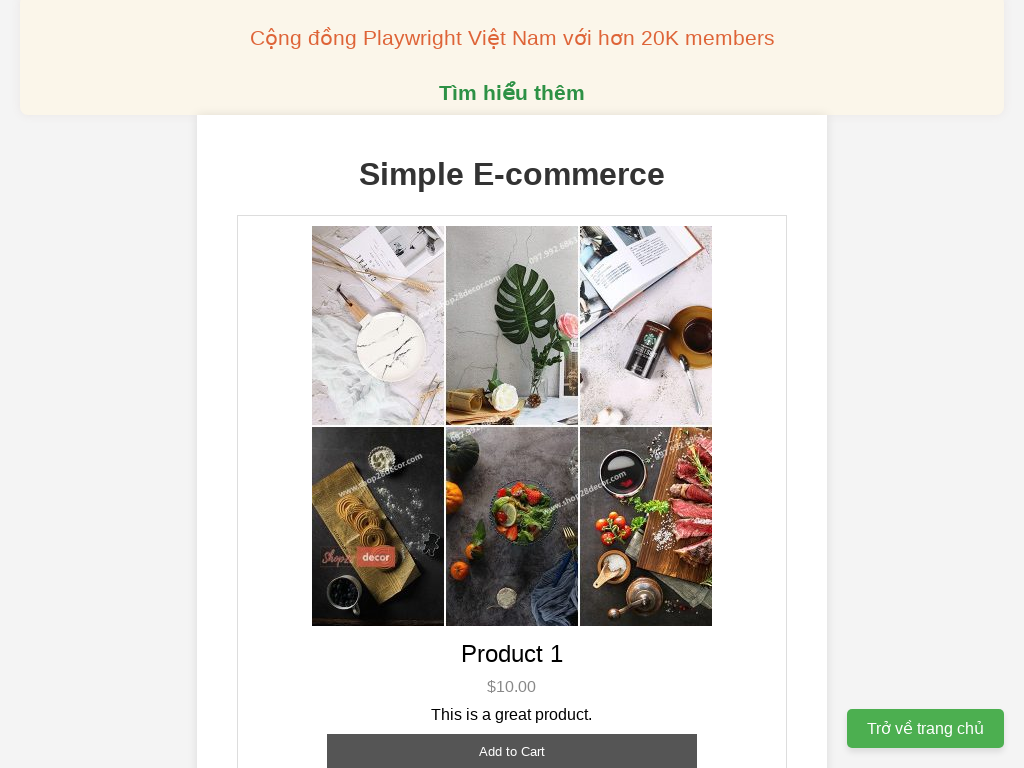

Added another unit of product type 1 to cart (total: 2 units) at (512, 751) on xpath=//button[@data-product-id='1']
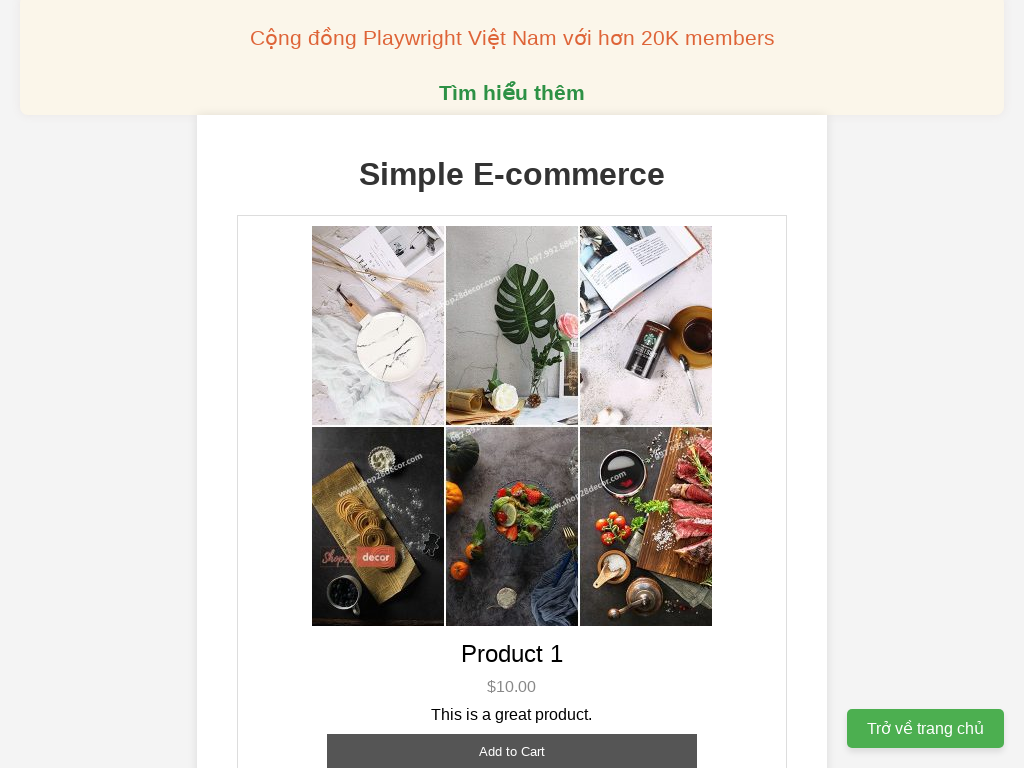

Added 3 units of product type 2 to cart at (512, 384) on //button[@data-product-id='2']
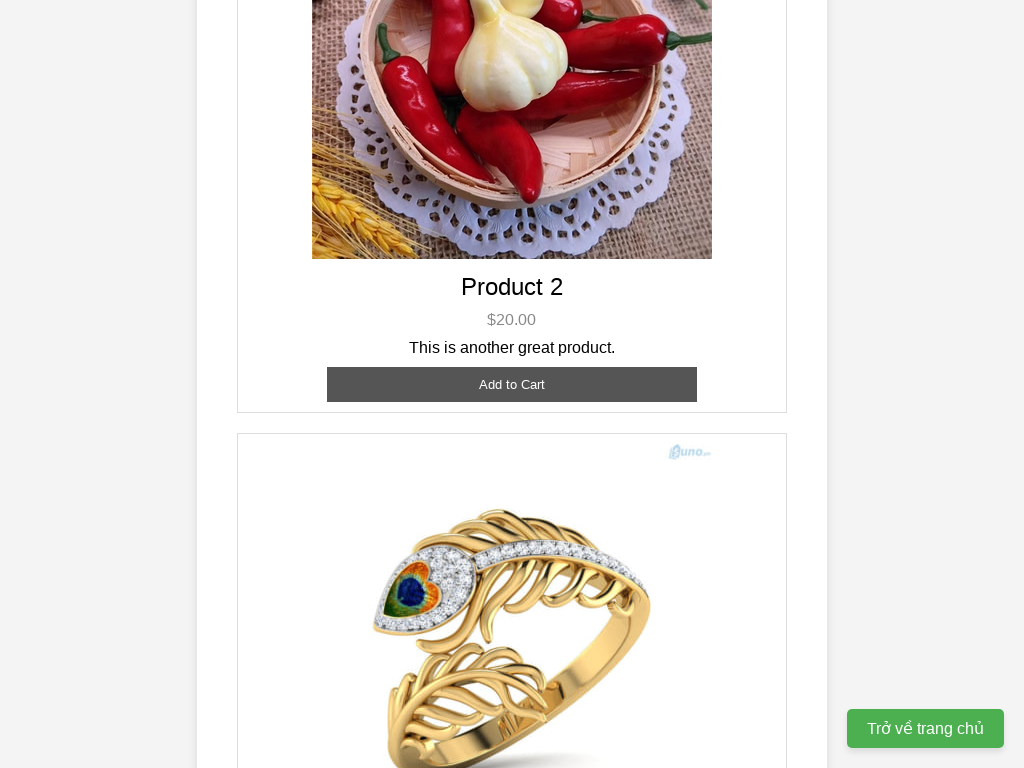

Added 1 unit of product type 3 to cart at (512, 436) on xpath=//button[@data-product-id='3']
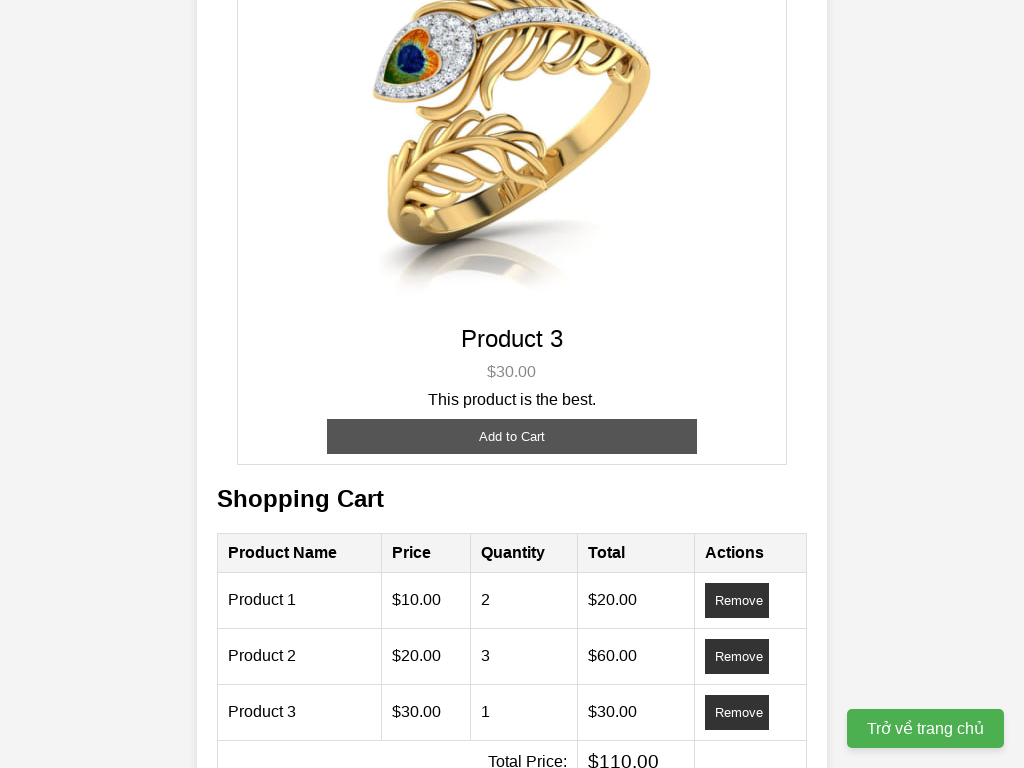

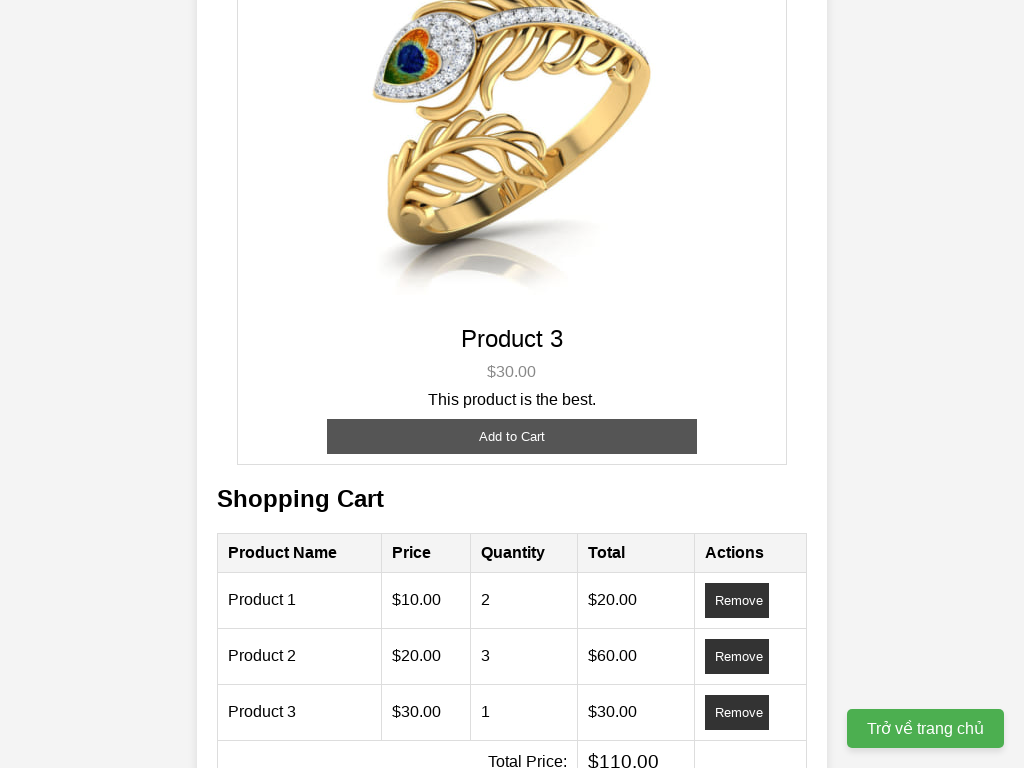